Tests JavaScript alert handling by triggering different alert types and accepting/dismissing them

Starting URL: https://the-internet.herokuapp.com/javascript_alerts

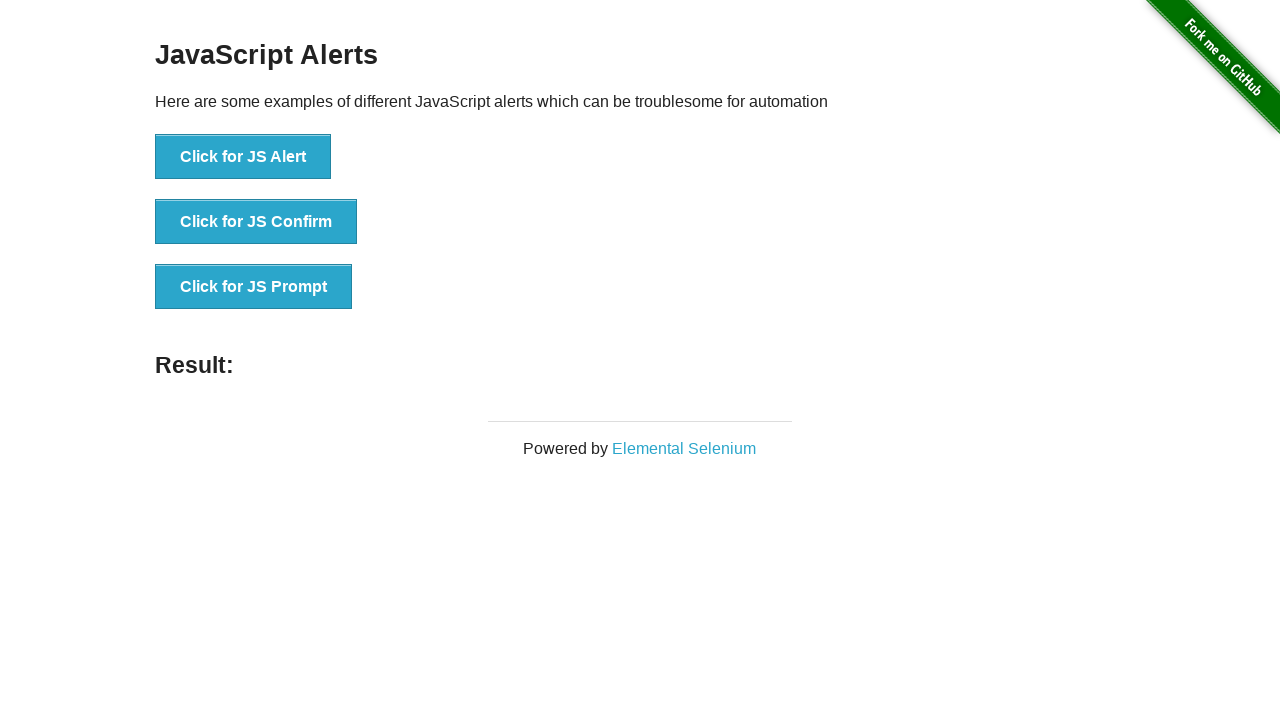

Clicked button to trigger first JavaScript alert at (243, 157) on xpath=//button[@onclick='jsAlert()']
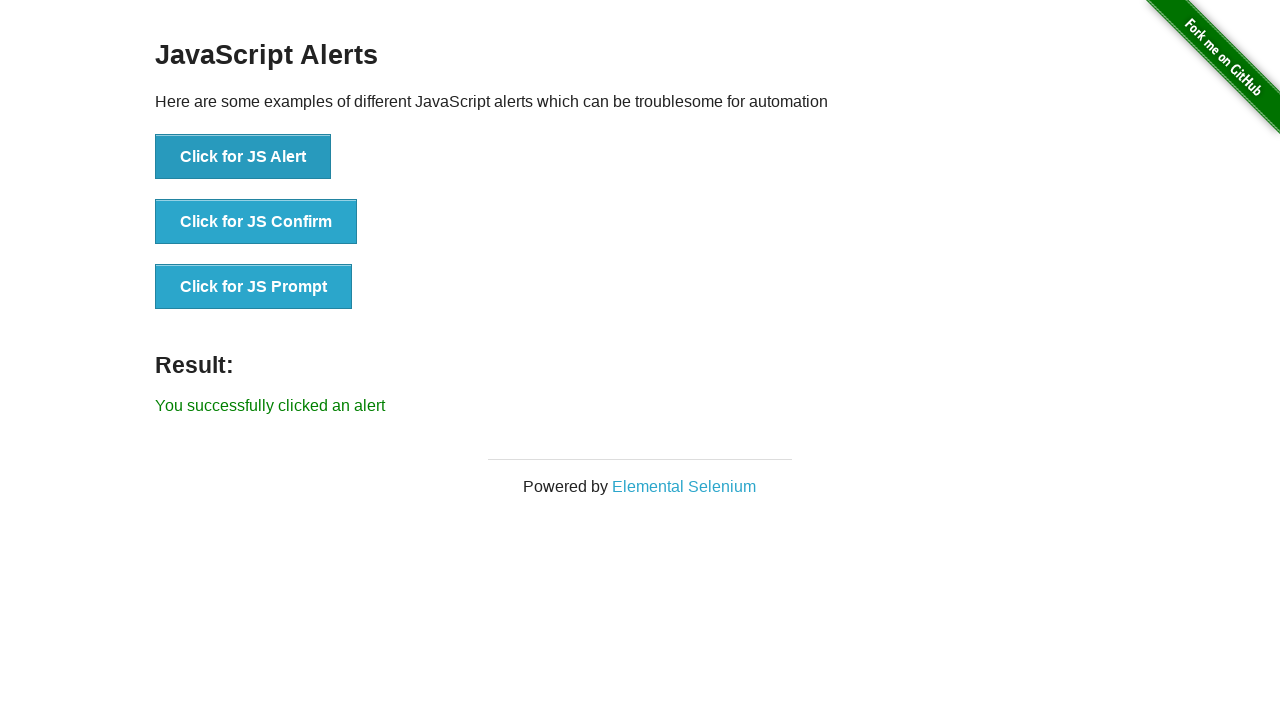

Set up dialog handler to accept alerts
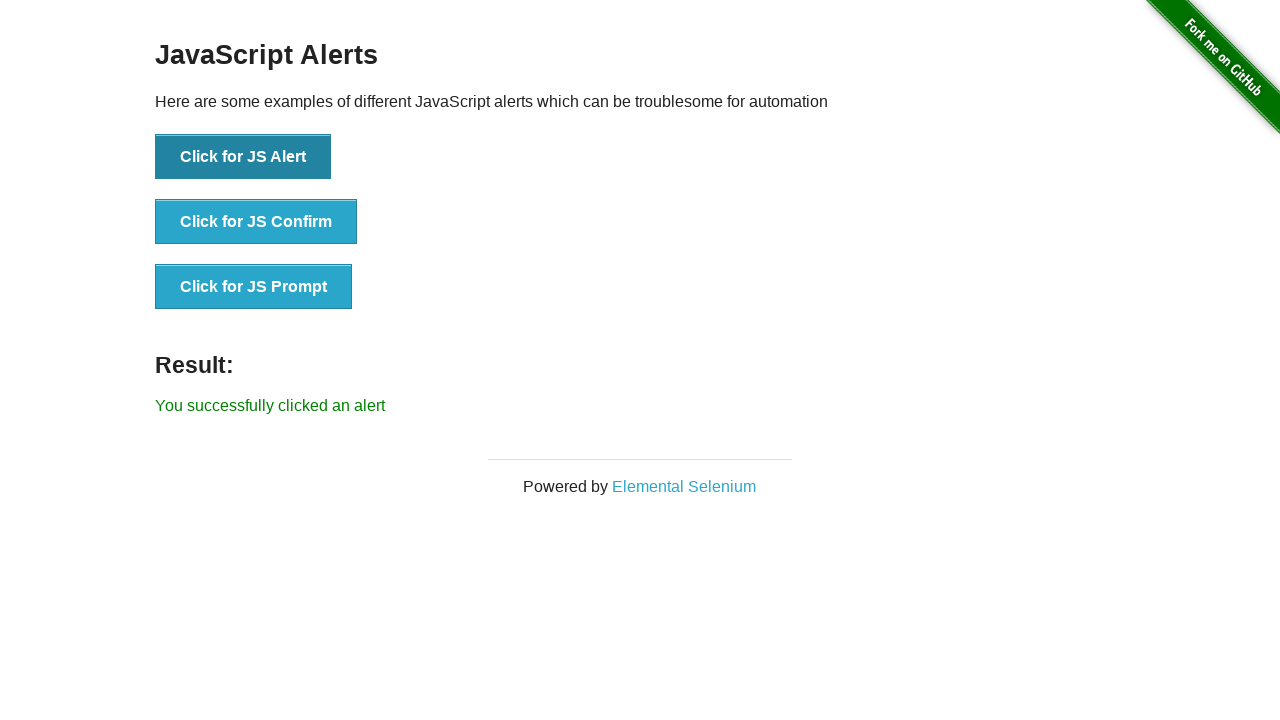

Clicked button to trigger JavaScript confirm dialog at (256, 222) on xpath=//button[@onclick='jsConfirm()']
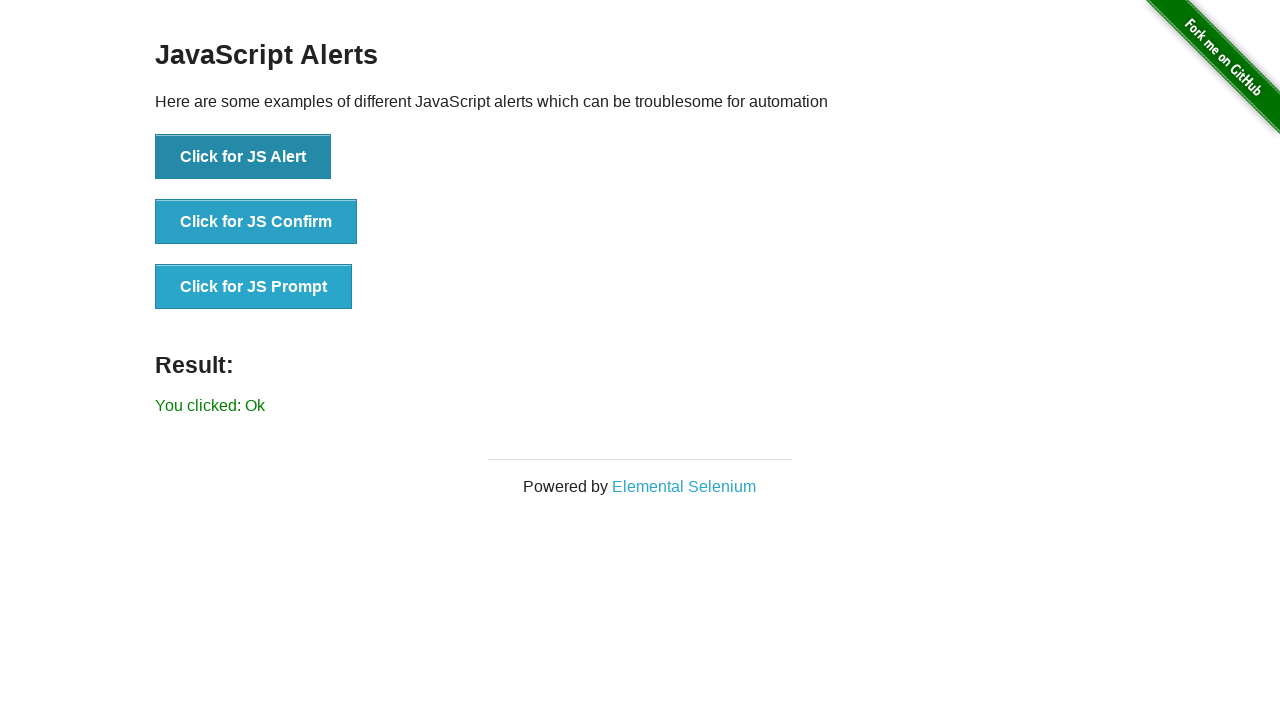

Set up dialog handler to dismiss confirm dialogs
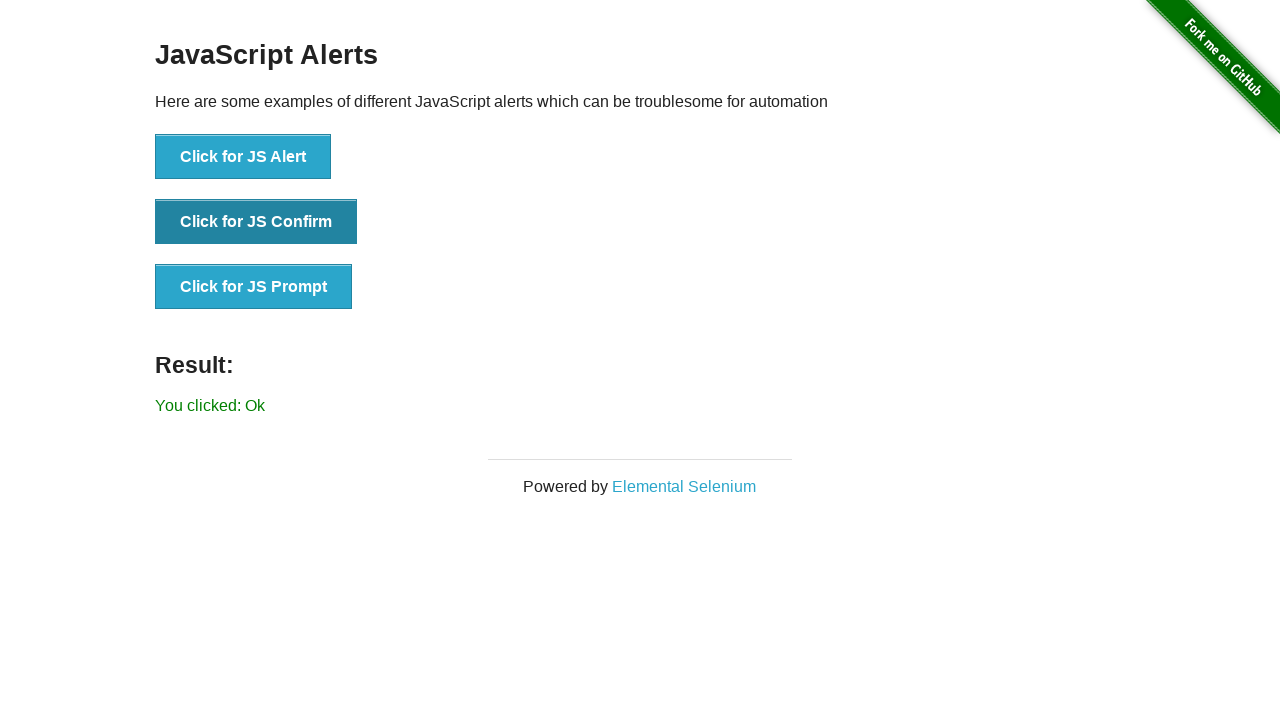

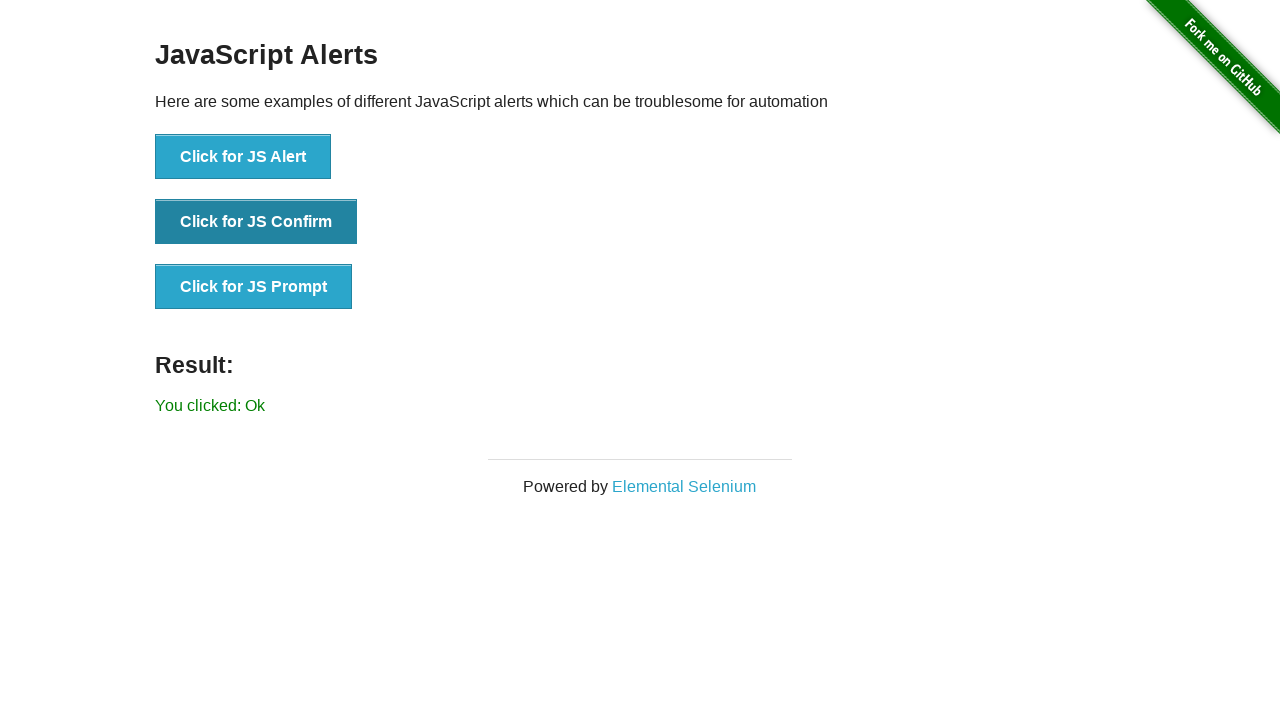